Navigates to the Tesla website homepage and verifies the page loads

Starting URL: https://www.tesla.com/

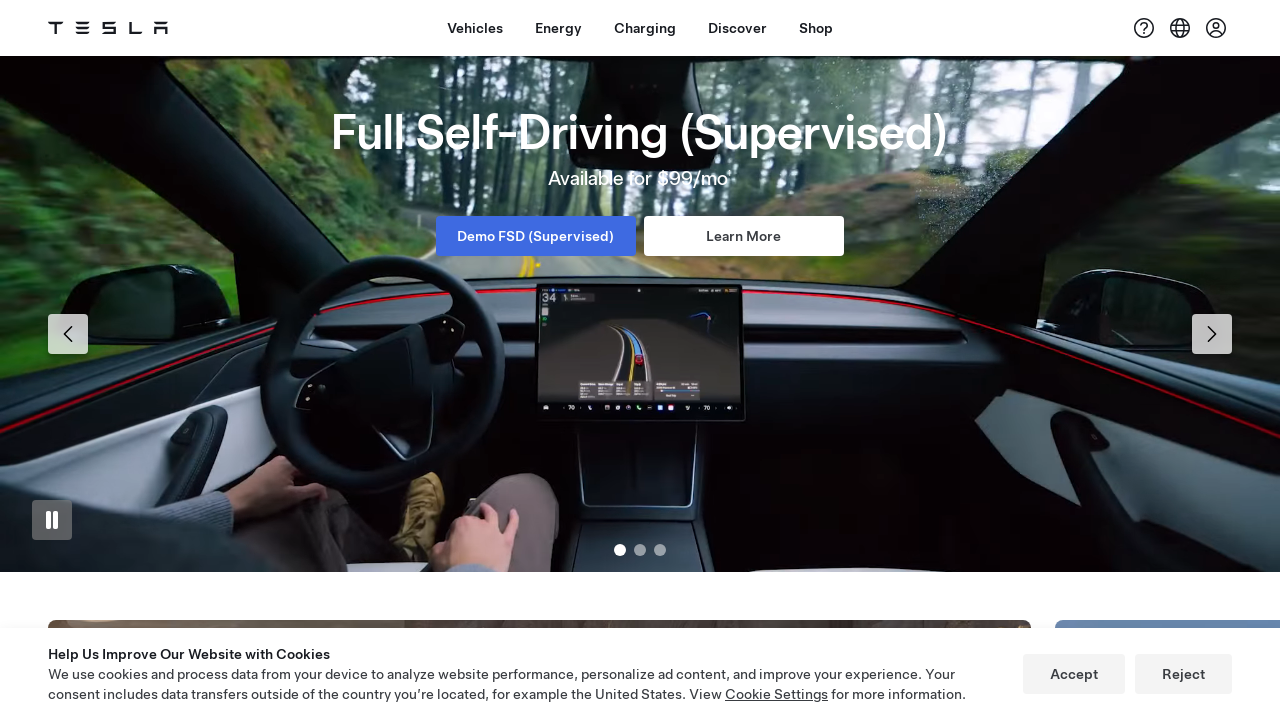

Waited for page to reach domcontentloaded state
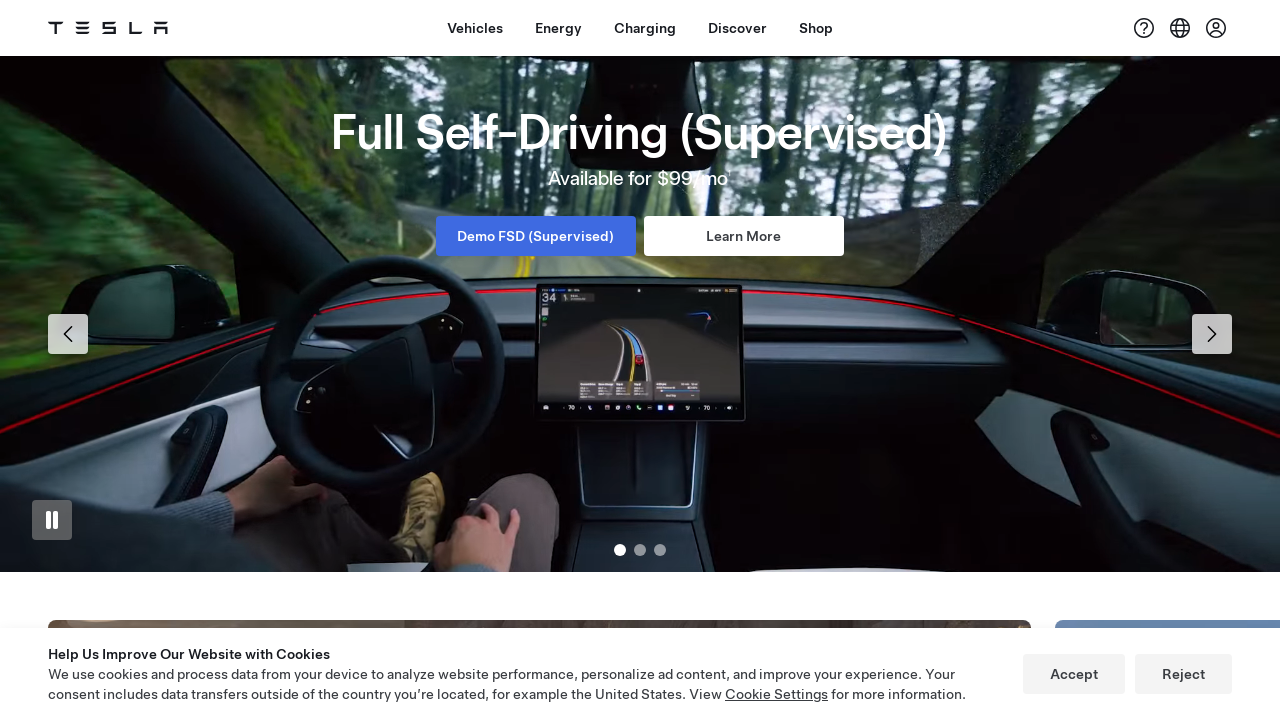

Verified Tesla homepage URL contains 'tesla.com'
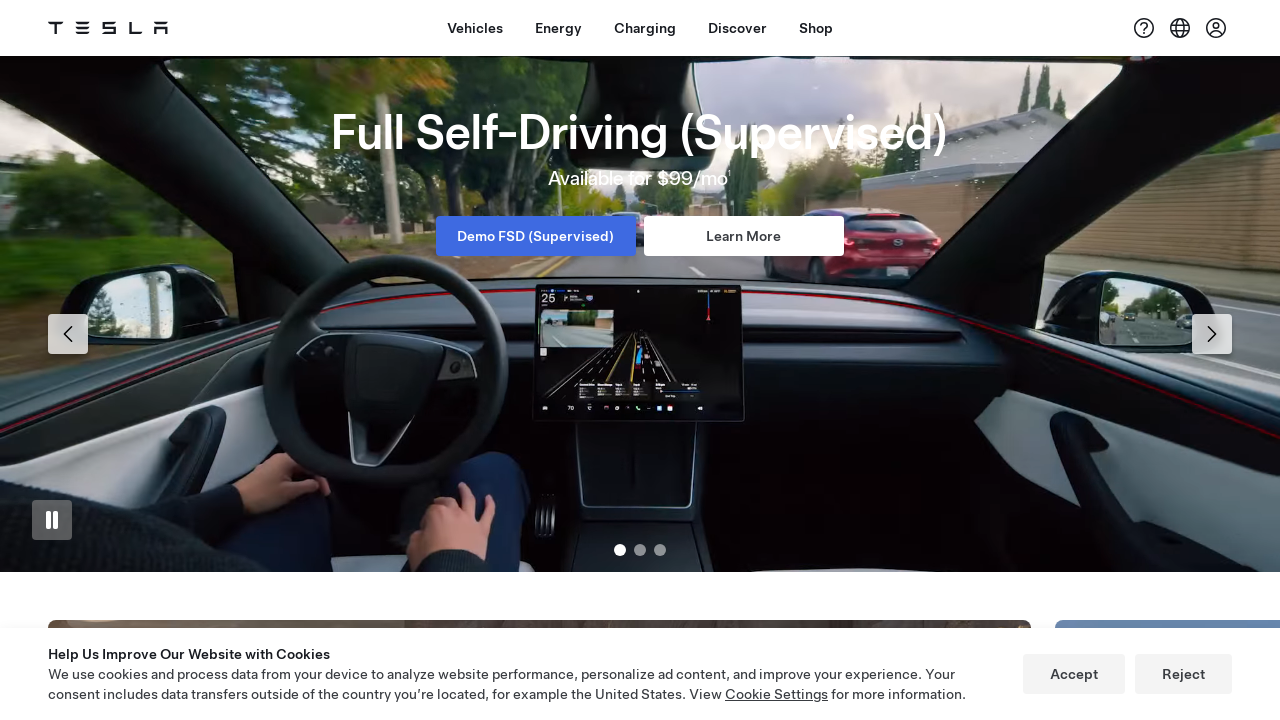

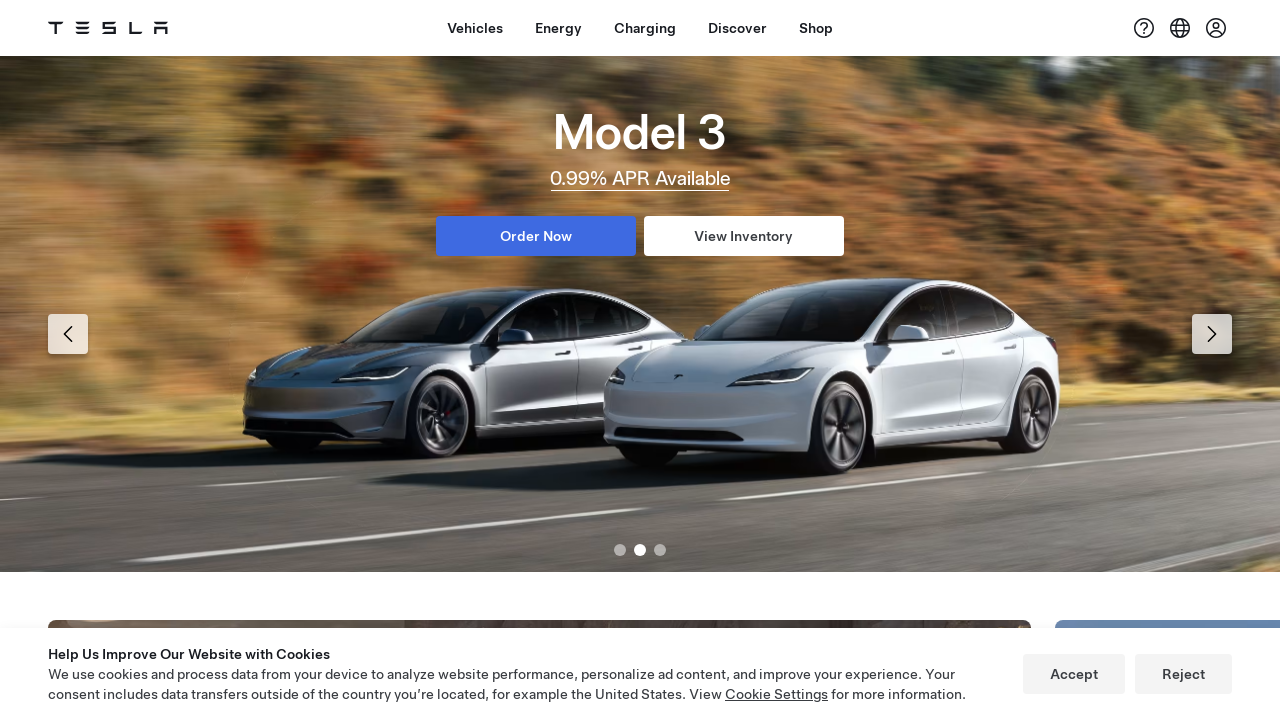